Verifies that clicking on the Drag and Drop link navigates to the correct page and displays the expected page title

Starting URL: https://the-internet.herokuapp.com

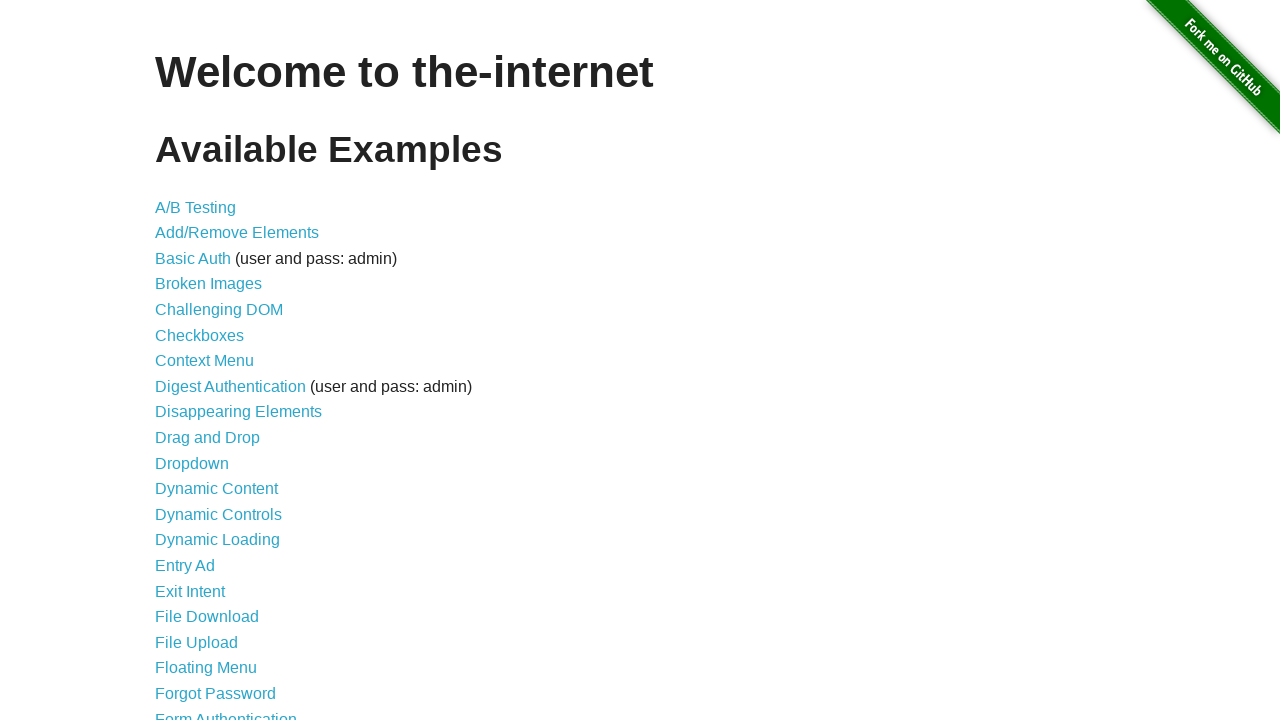

Clicked on the Drag and Drop link at (208, 438) on a[href='/drag_and_drop']
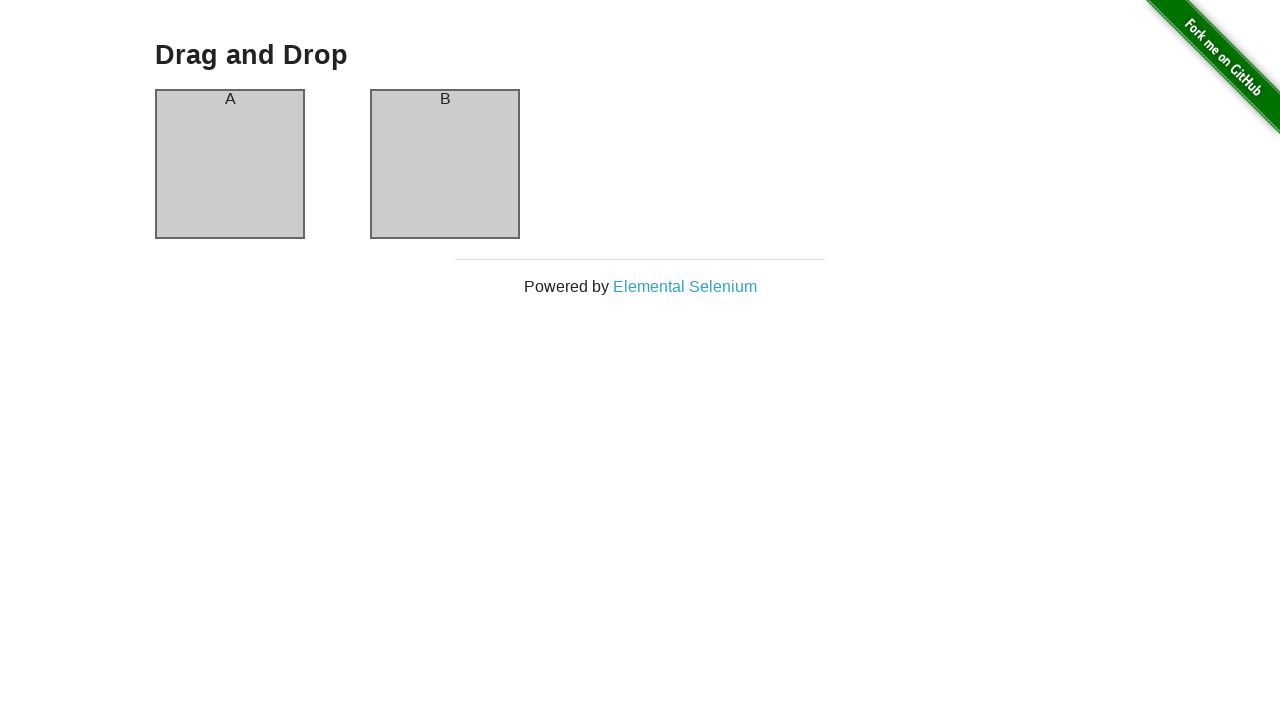

Waited for page heading to load
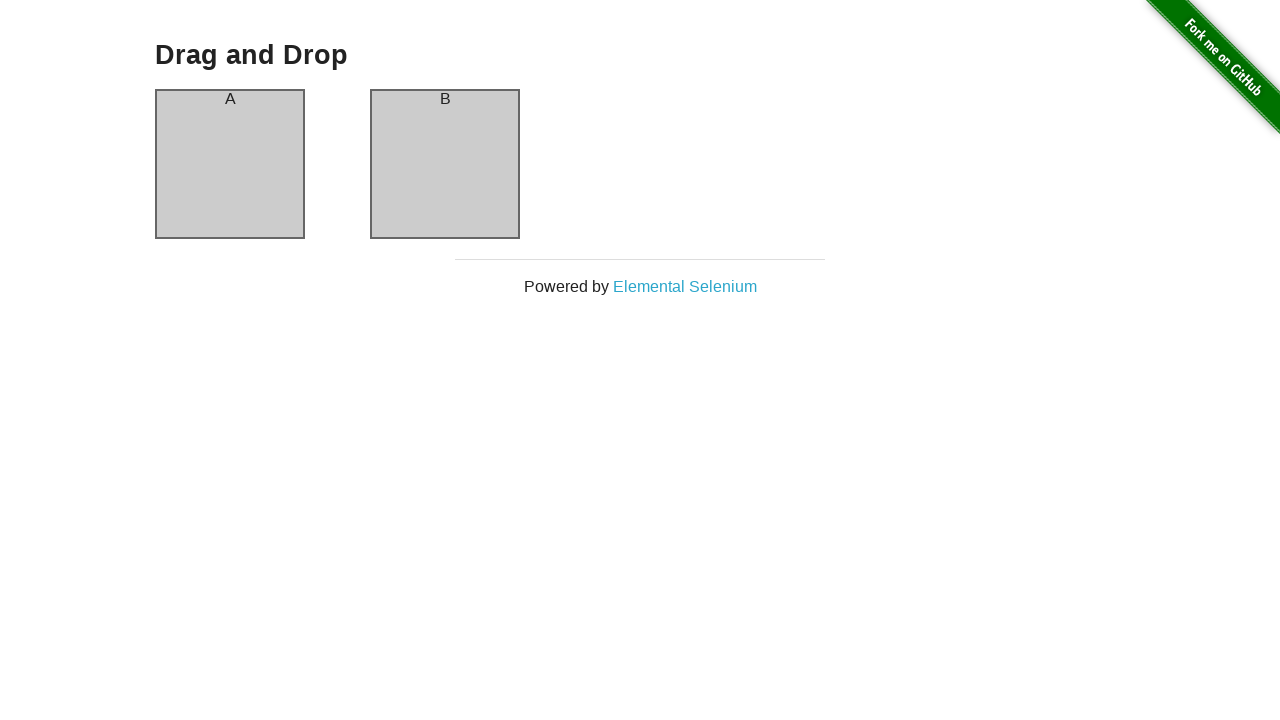

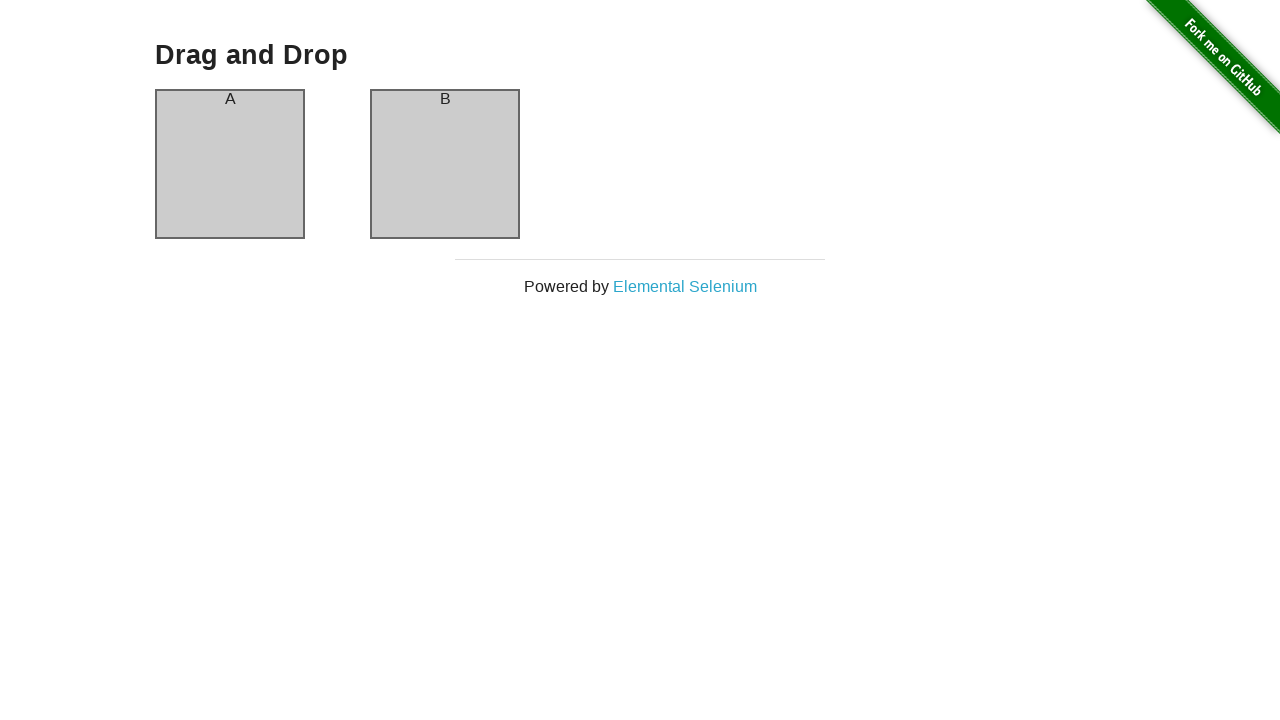